Tests that the items left counter updates correctly as items are added and marked complete - verifying "2 items left!", "1 item left!", and "0 items left!" messages

Starting URL: https://todomvc.com/examples/react/dist/

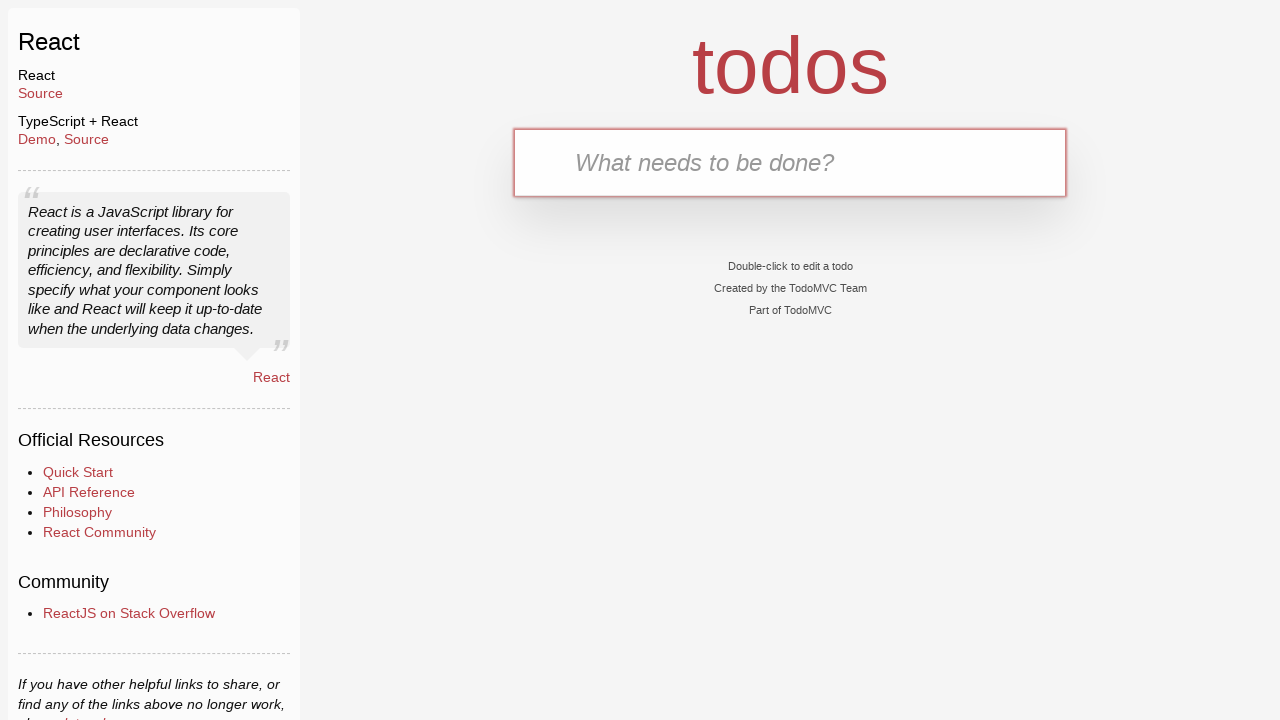

Filled new todo input with 'test1' on input.new-todo
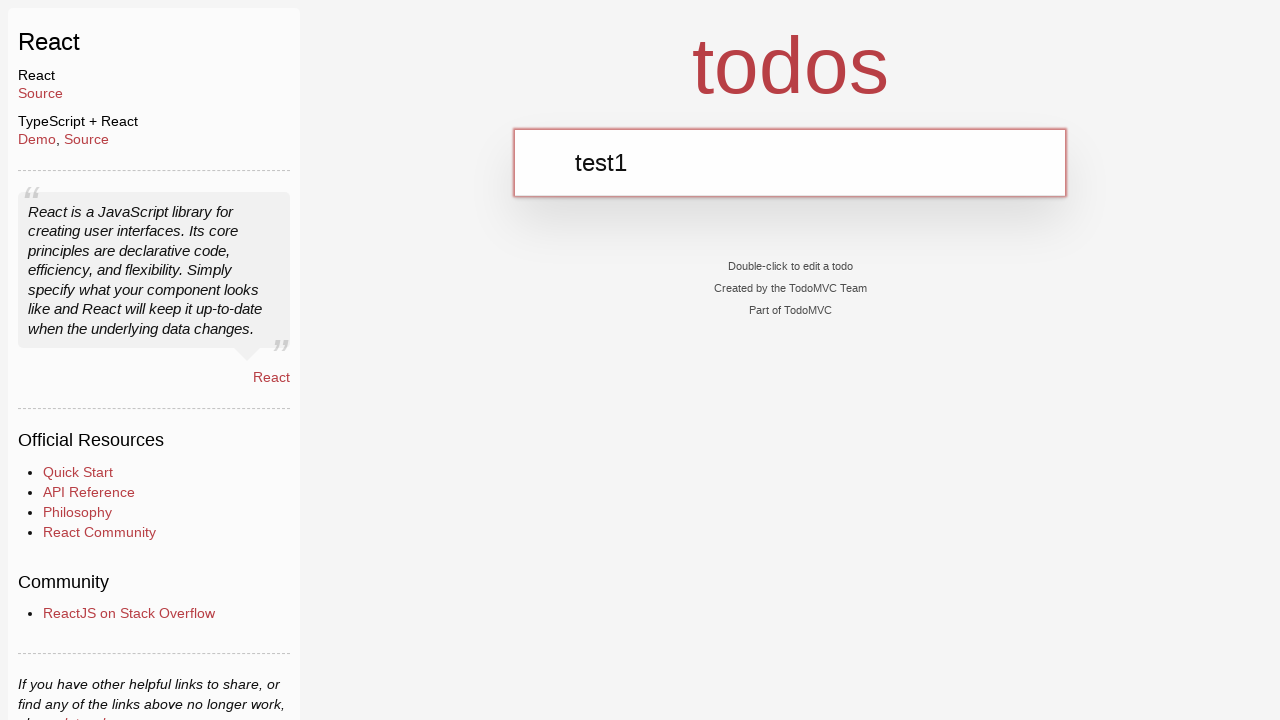

Pressed Enter to add first todo item
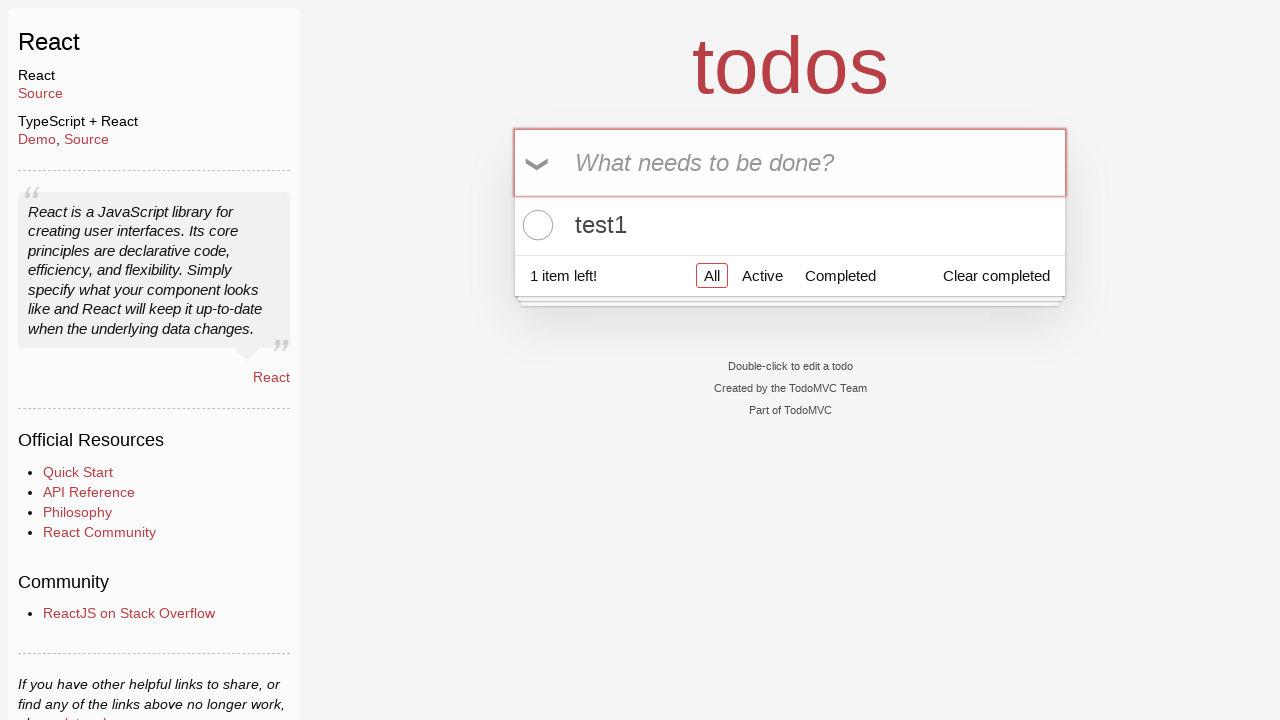

Filled new todo input with 'test2' on input.new-todo
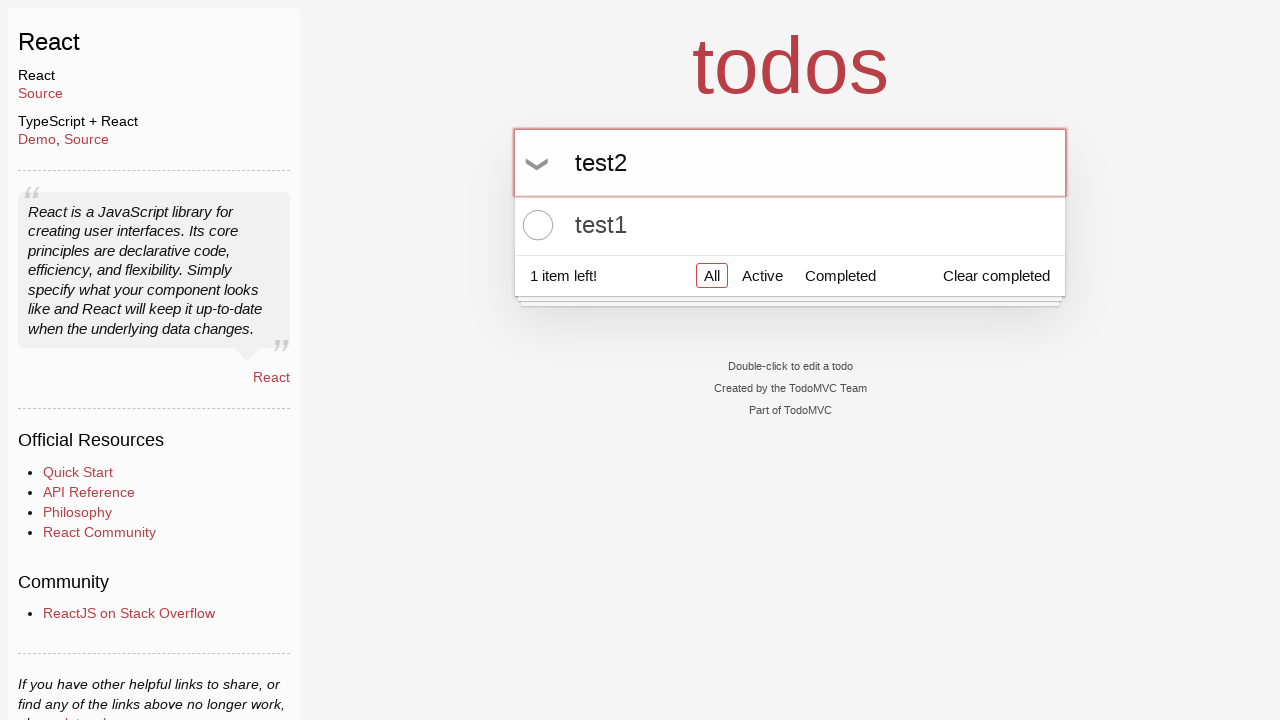

Pressed Enter to add second todo item
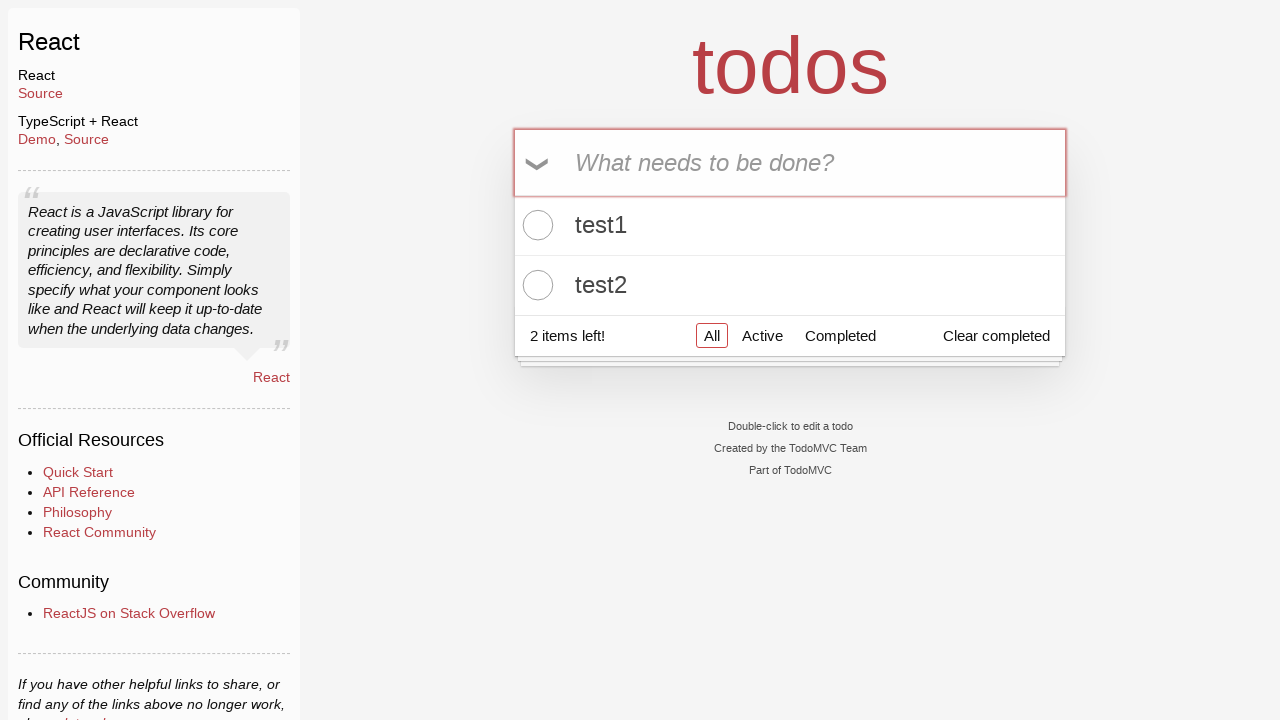

Verified '2 items left!' message appeared
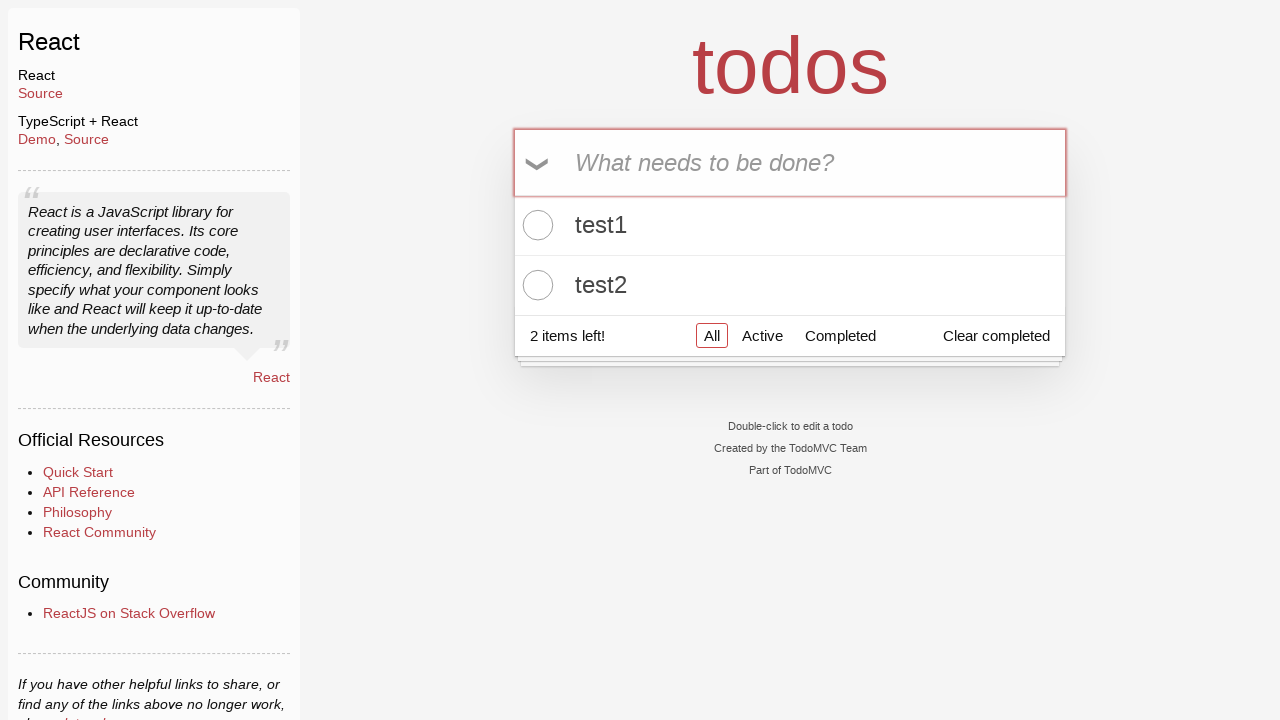

Clicked first checkbox - 1 item left message verified at (535, 225) on .todo-list li .toggle
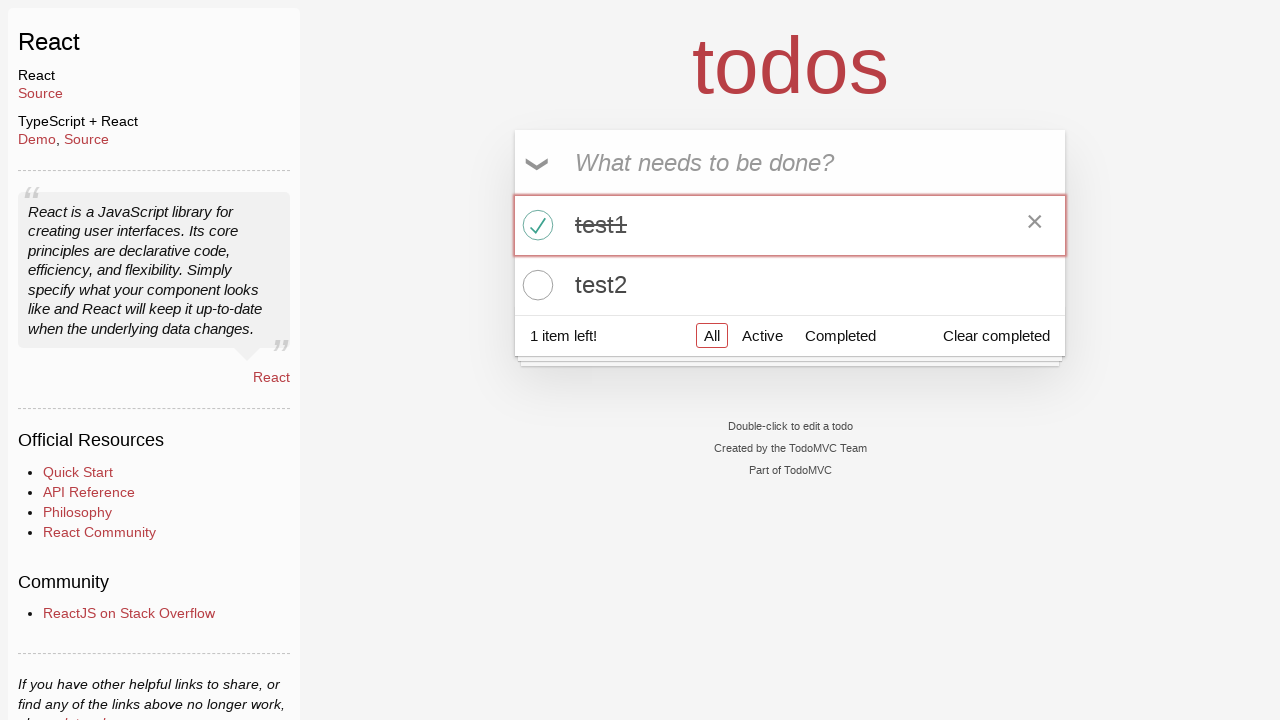

Clicked unchecked checkbox to mark item complete at (535, 285) on .todo-list li .toggle >> nth=1
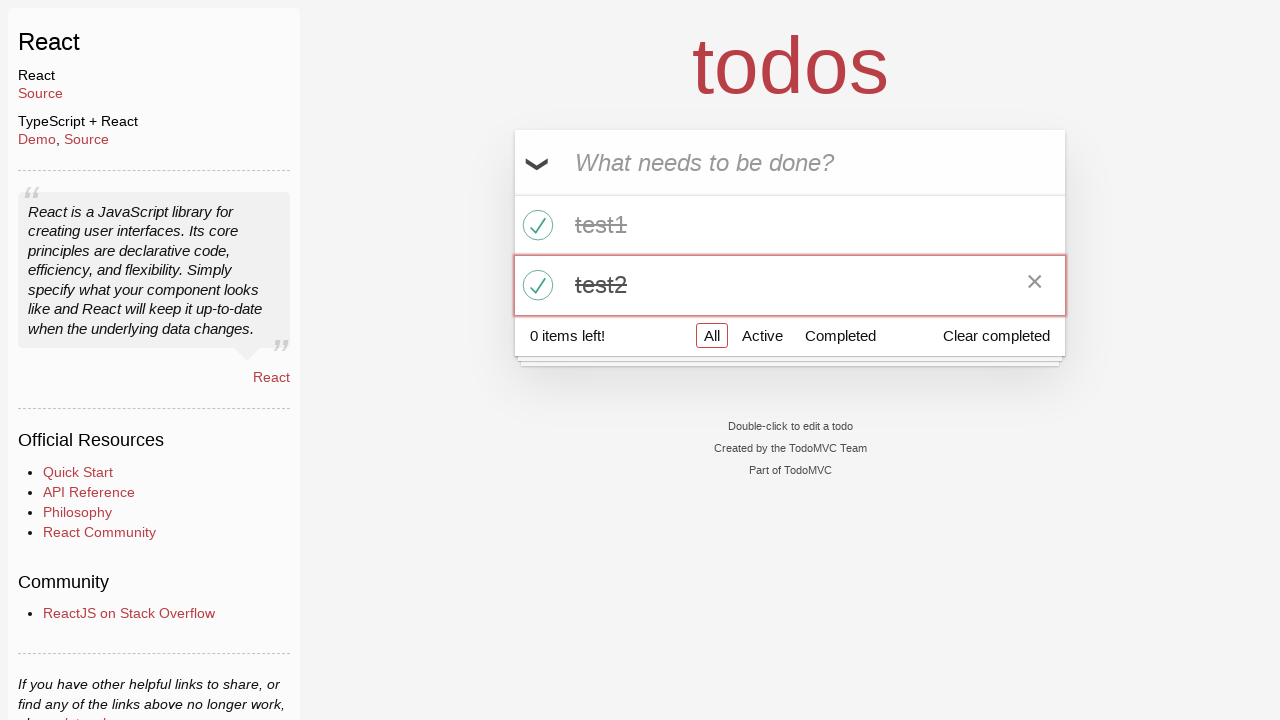

All todo items marked complete - '0 items left!' message verified
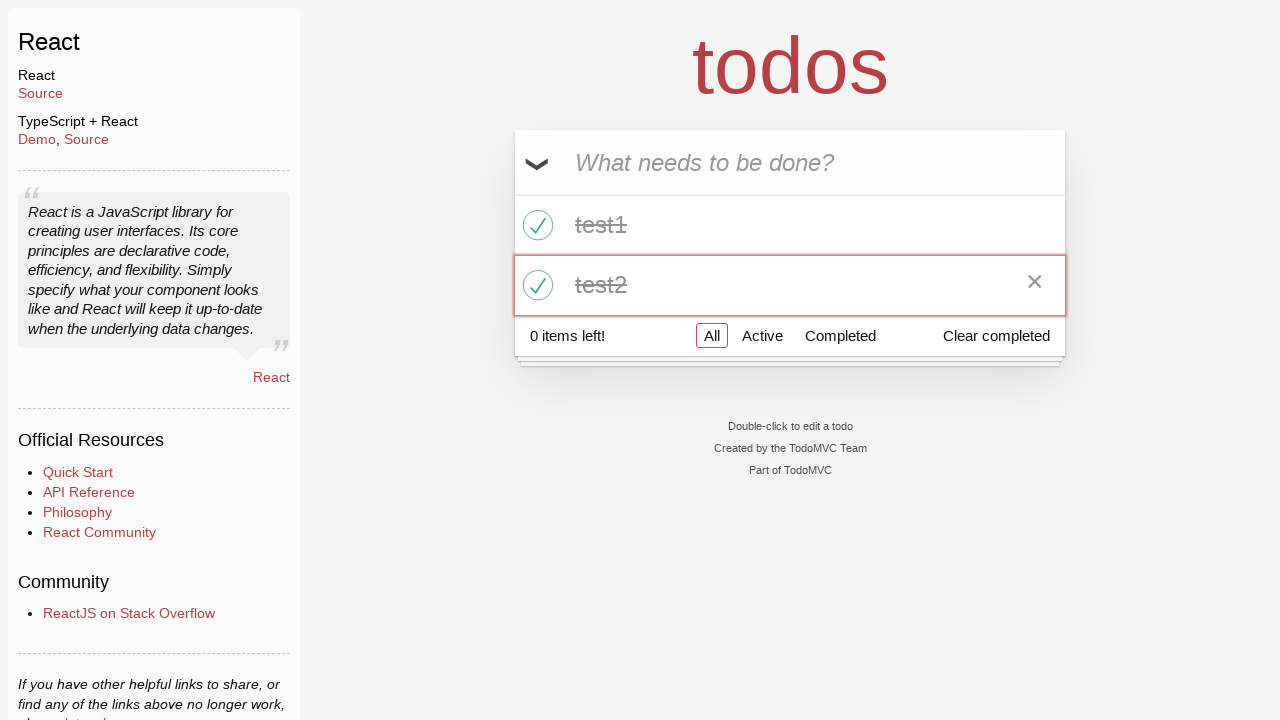

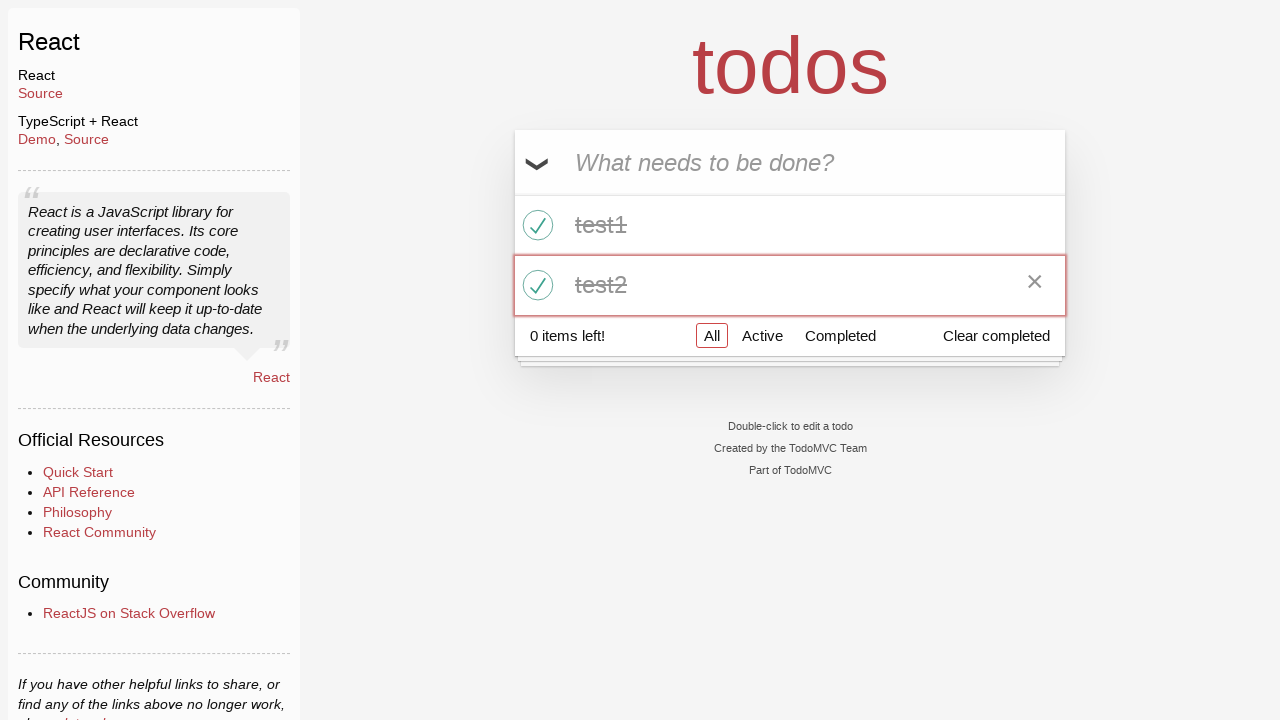